Tests opening multiple footer links in different browser tabs by iterating through links in a specific footer column and using keyboard shortcuts to open each in a new tab

Starting URL: http://www.qaclickacademy.com/practice.php

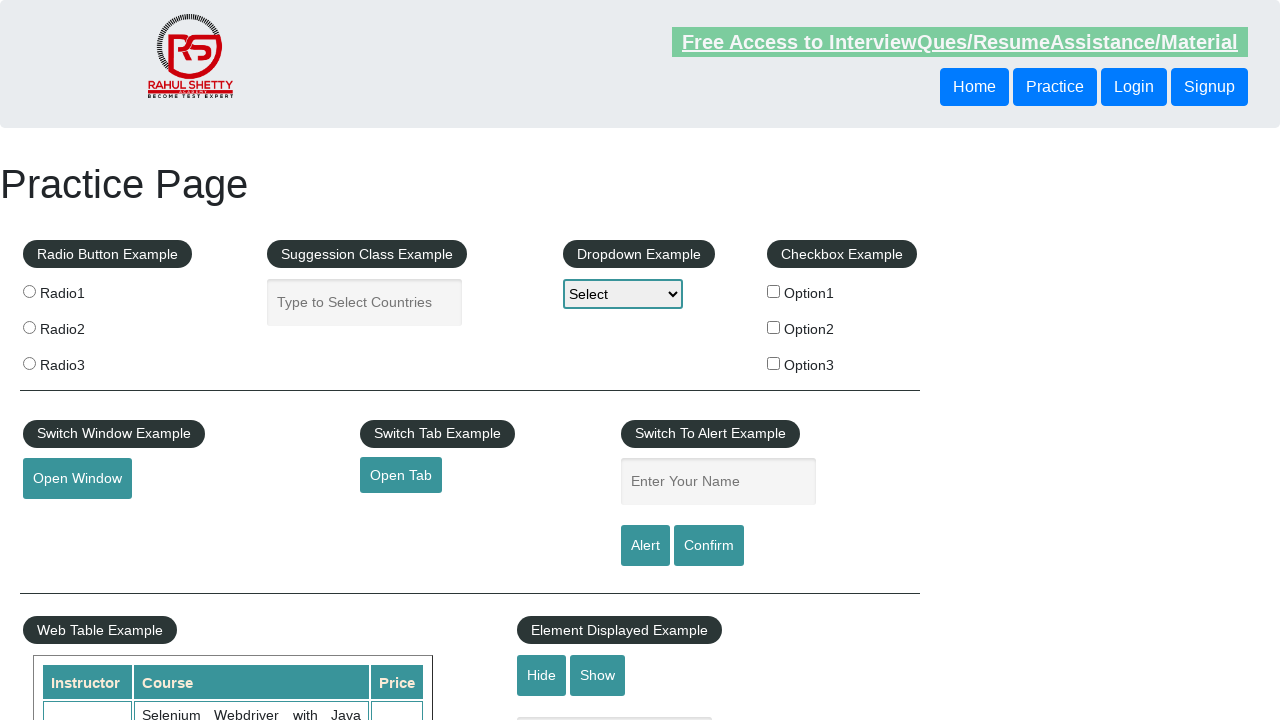

Waited for footer element (#gf-BIG) to be visible
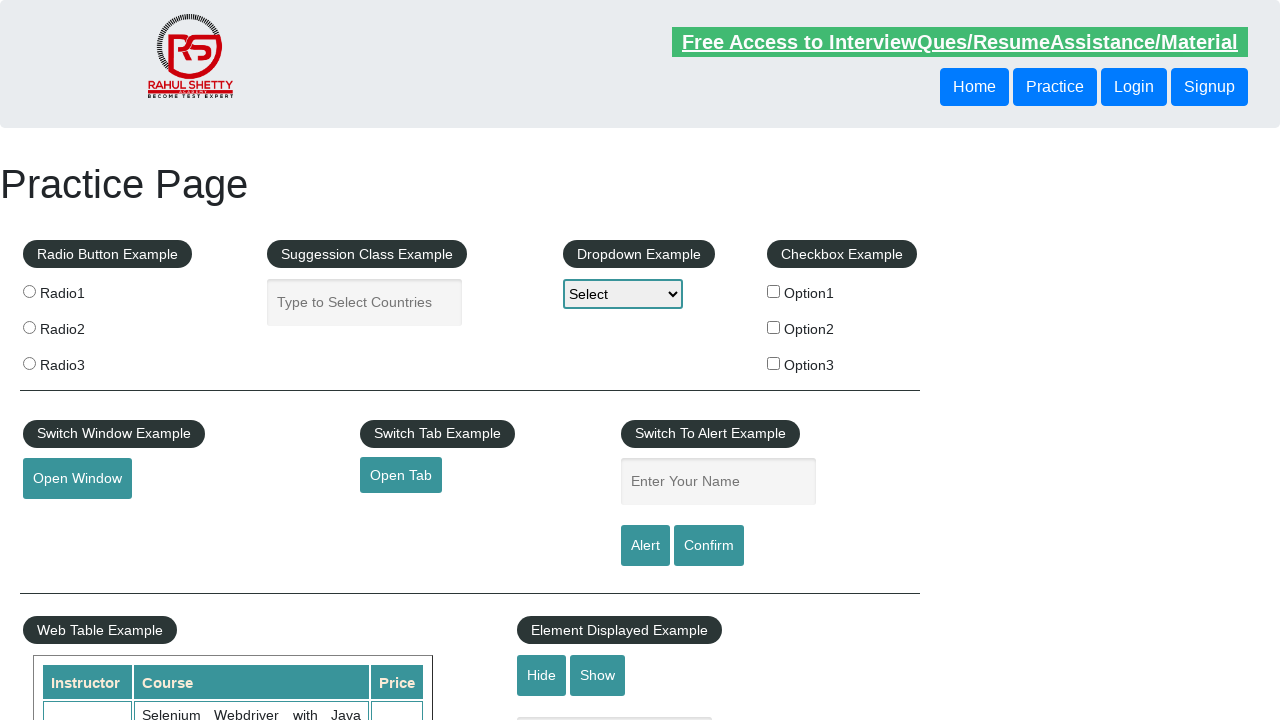

Located footer element (#gf-BIG)
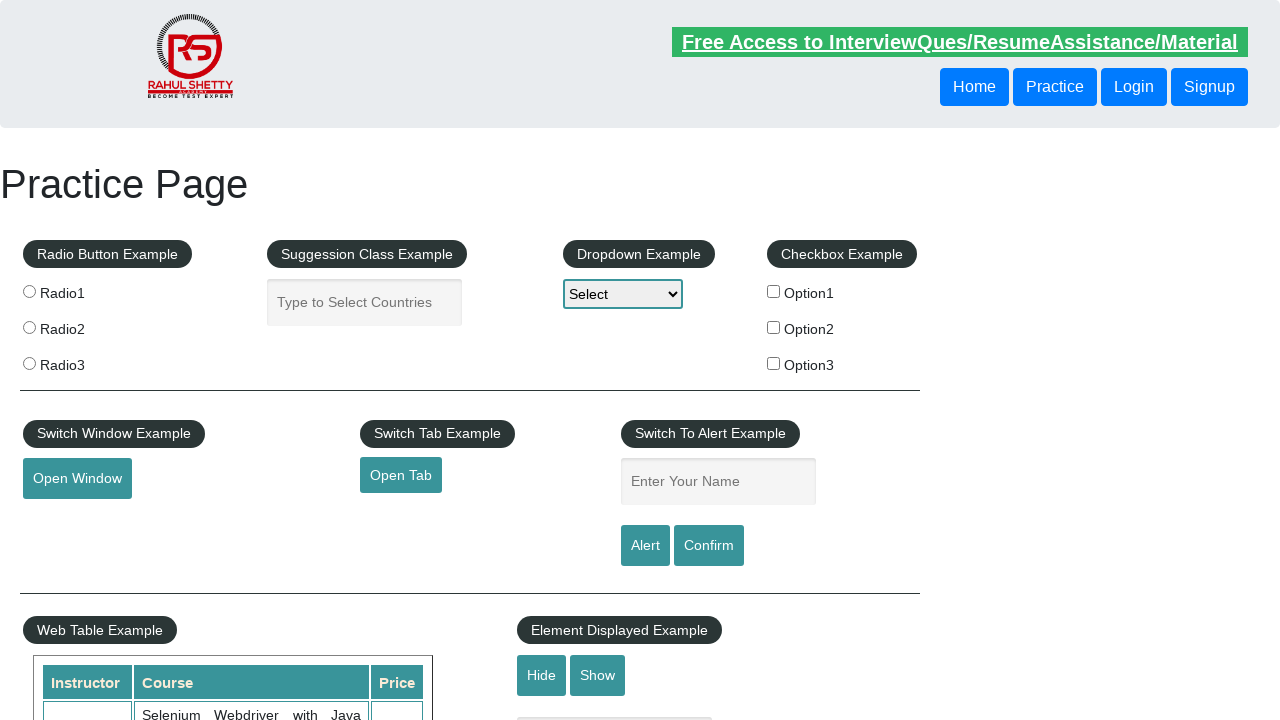

Located first column of footer table
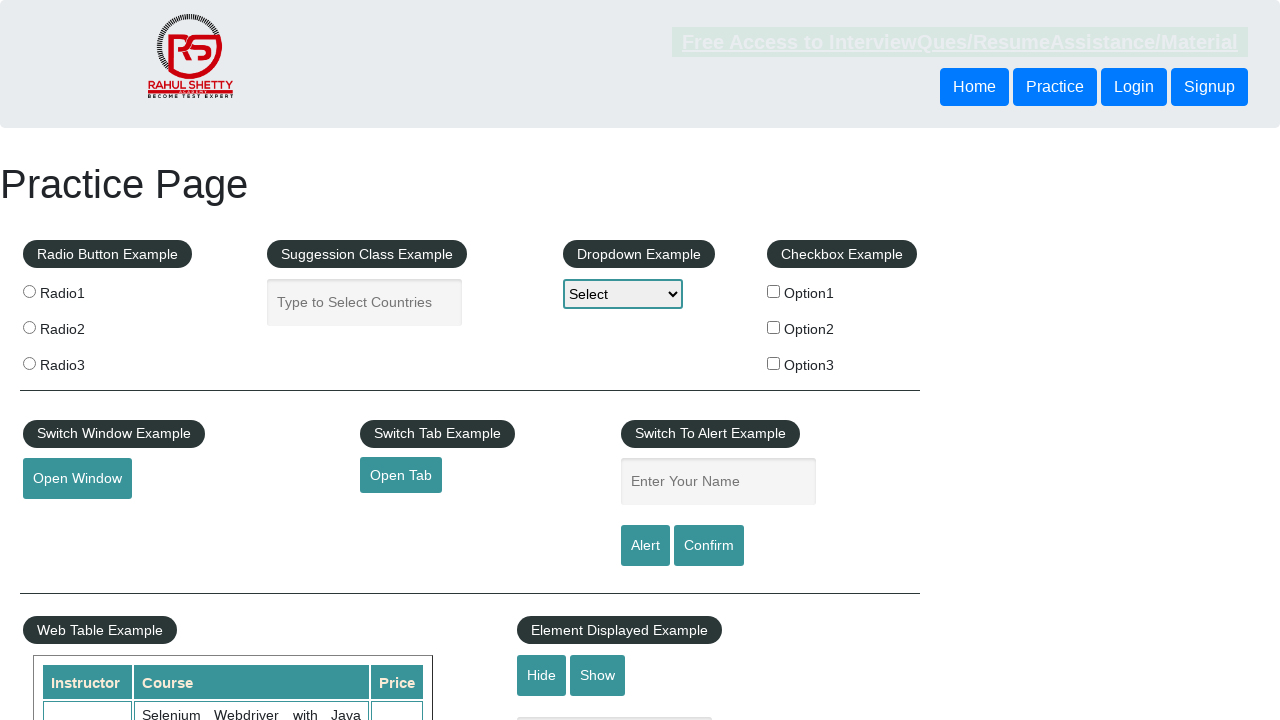

Found 5 links in footer column
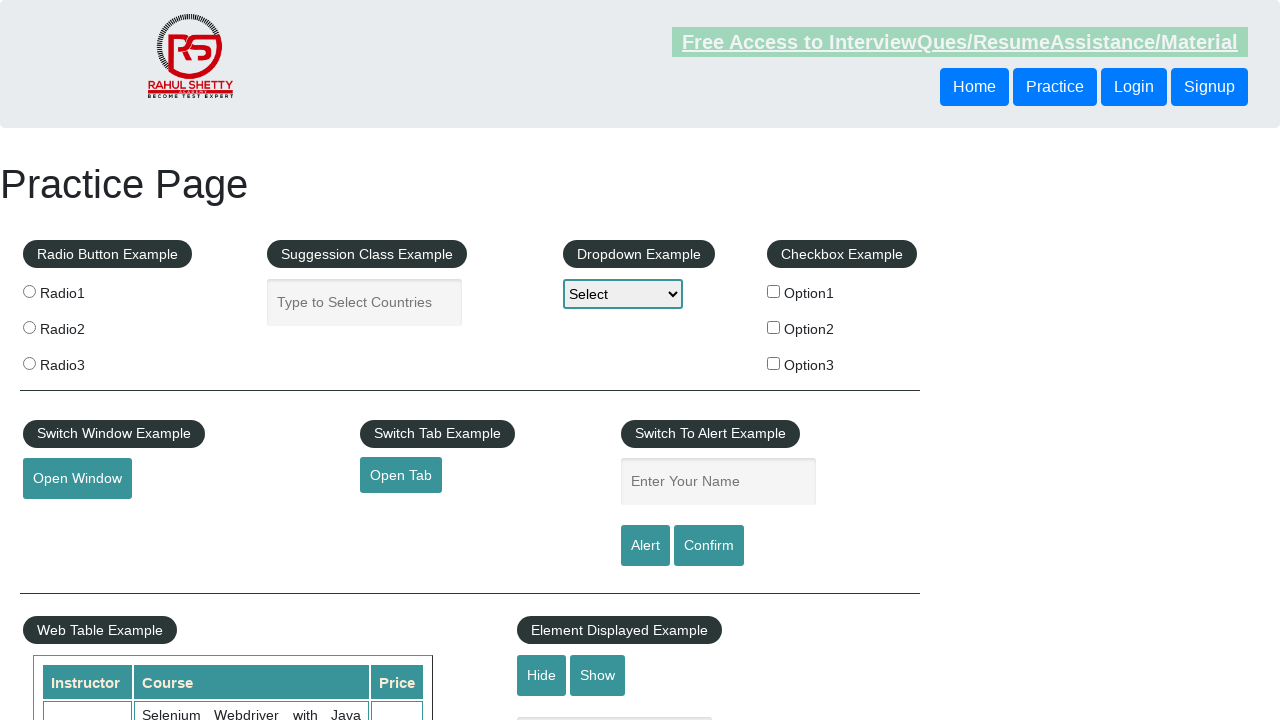

Opened footer link 1 in new tab using Ctrl+Enter on #gf-BIG >> xpath=//table/tbody/tr/td >> nth=0 >> a >> nth=1
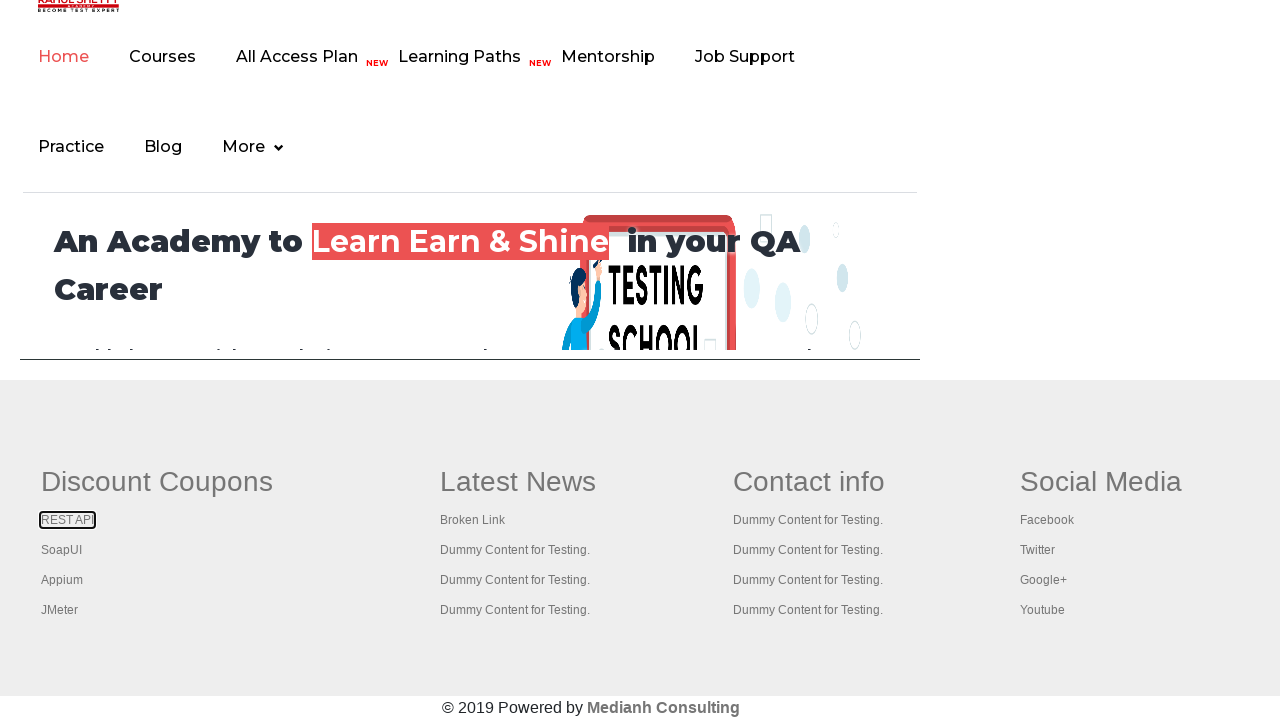

Opened footer link 2 in new tab using Ctrl+Enter on #gf-BIG >> xpath=//table/tbody/tr/td >> nth=0 >> a >> nth=2
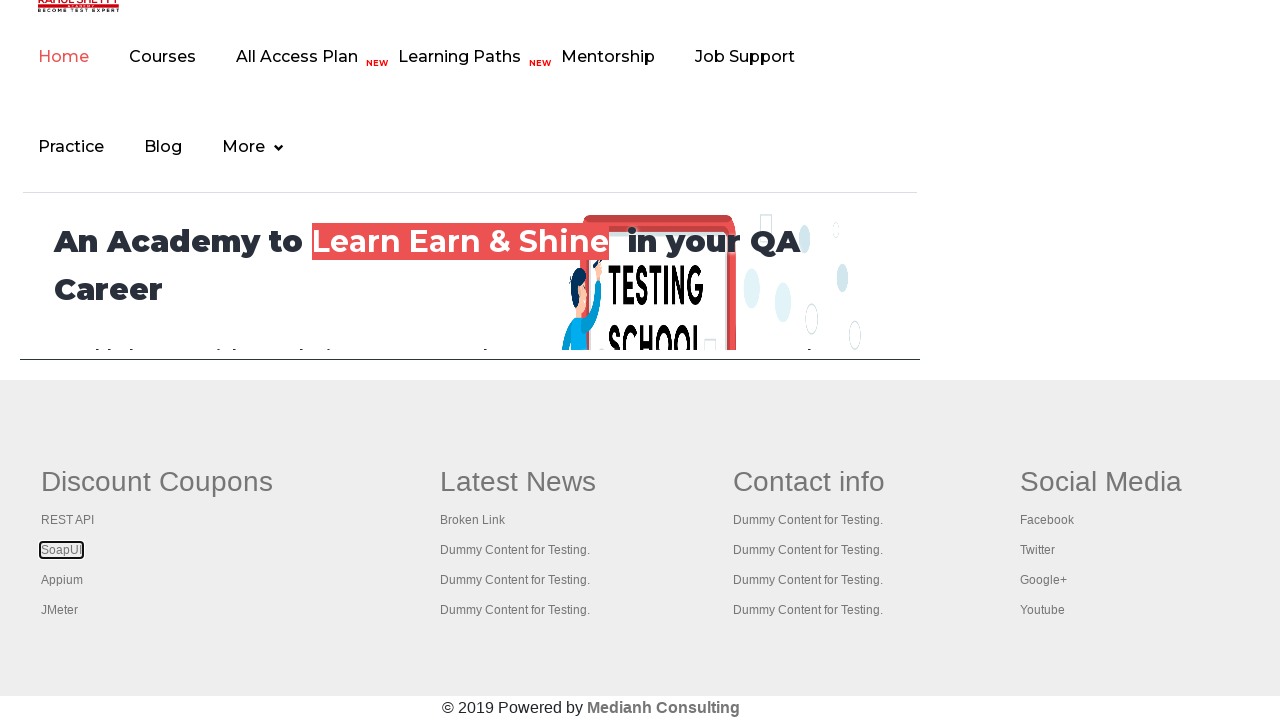

Opened footer link 3 in new tab using Ctrl+Enter on #gf-BIG >> xpath=//table/tbody/tr/td >> nth=0 >> a >> nth=3
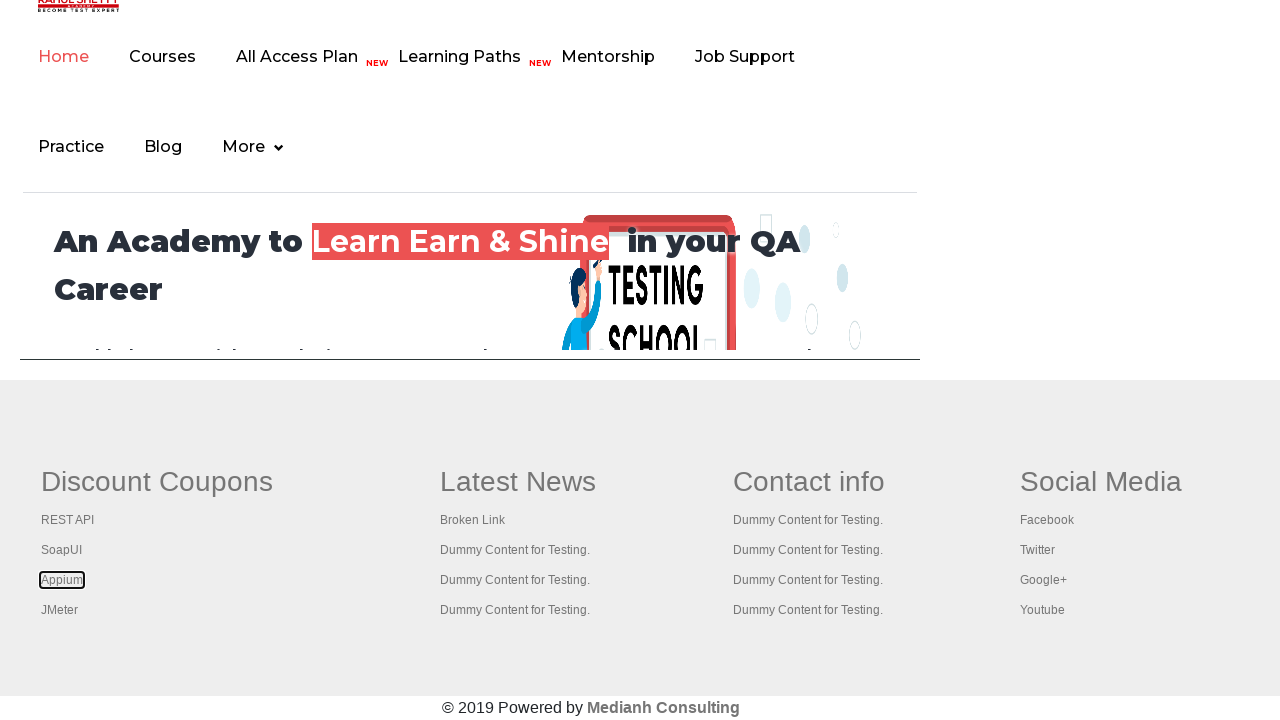

Opened footer link 4 in new tab using Ctrl+Enter on #gf-BIG >> xpath=//table/tbody/tr/td >> nth=0 >> a >> nth=4
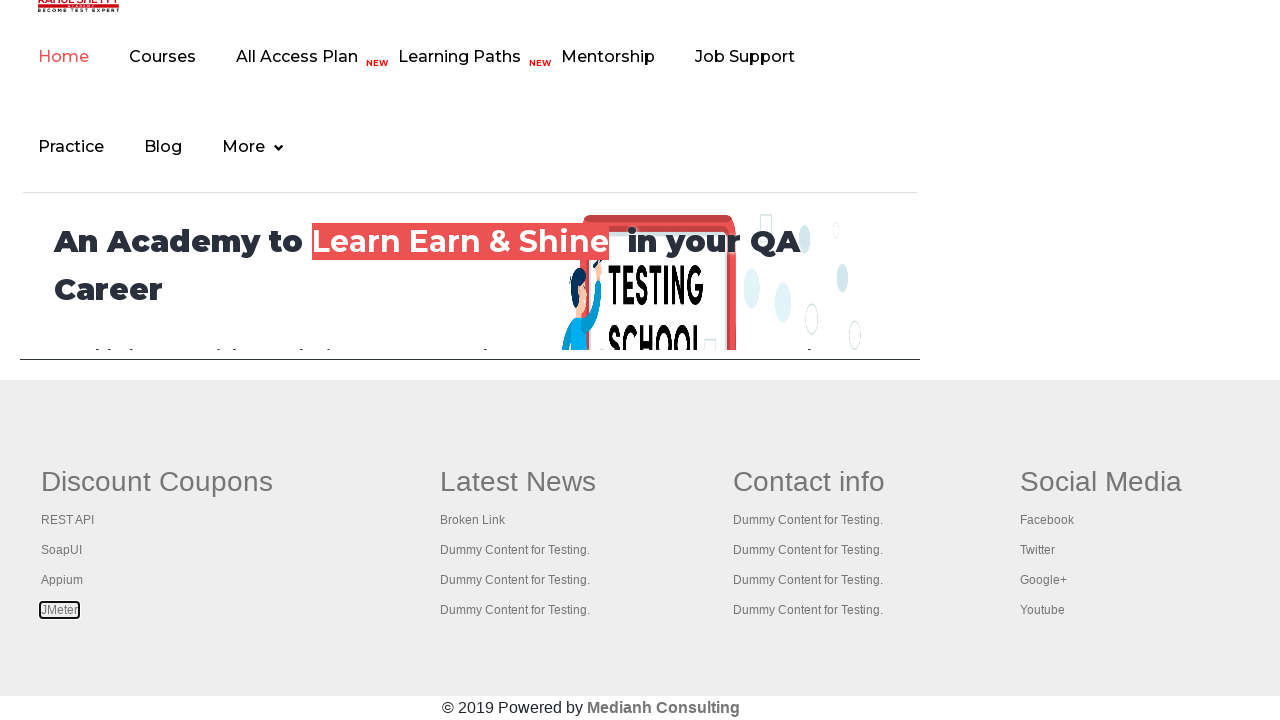

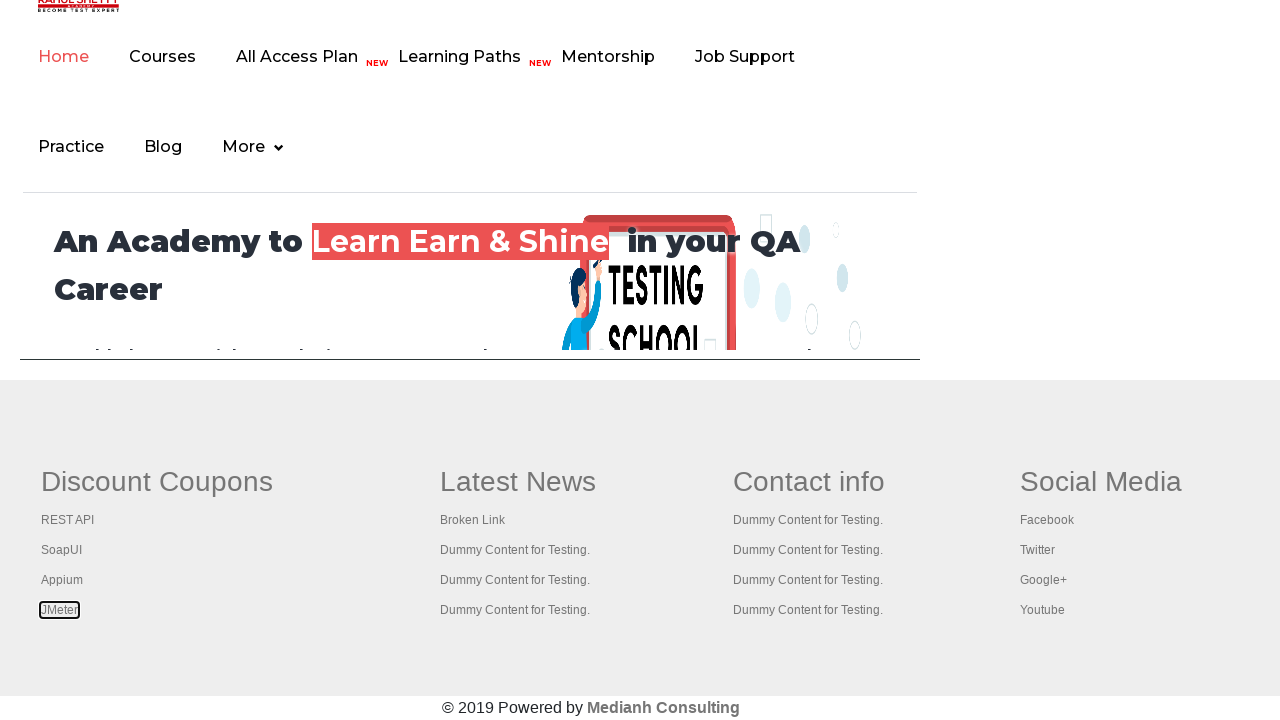